Tests radio button selection functionality by clicking on hockey and red radio buttons and verifying they are selected

Starting URL: https://practice.cydeo.com/radio_buttons

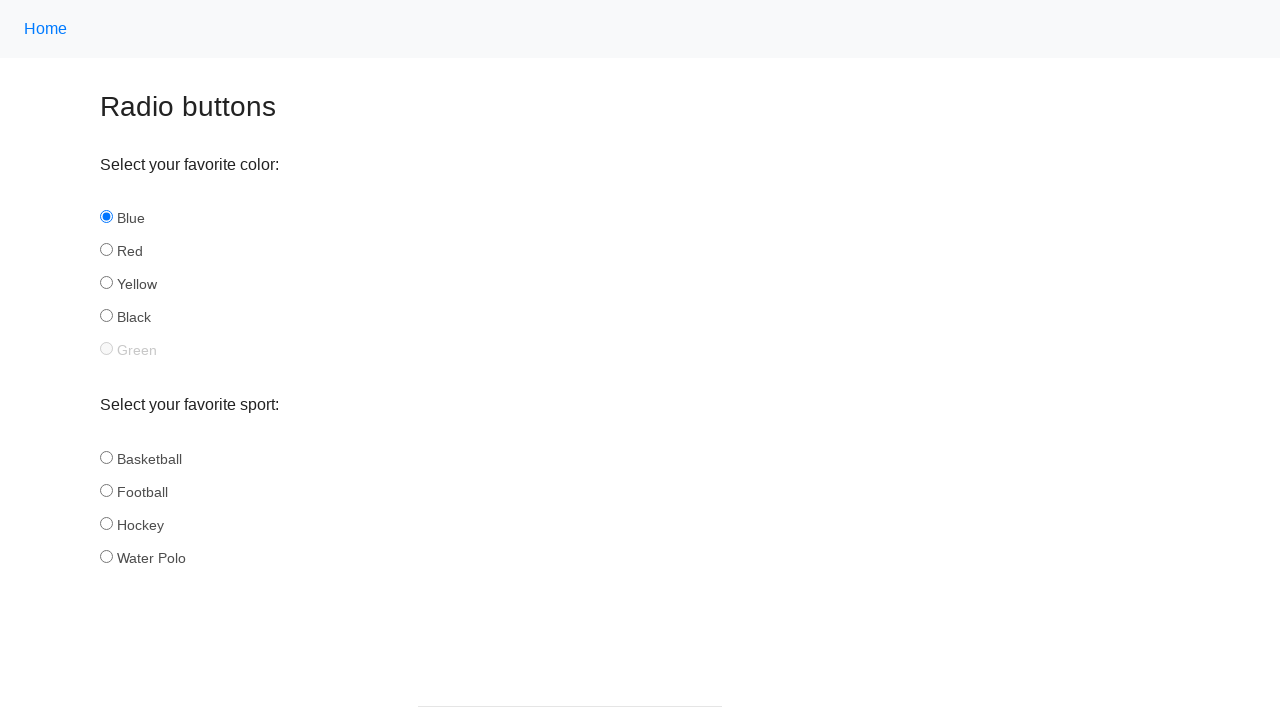

Clicked hockey radio button at (106, 523) on input[name='sport'][id='hockey']
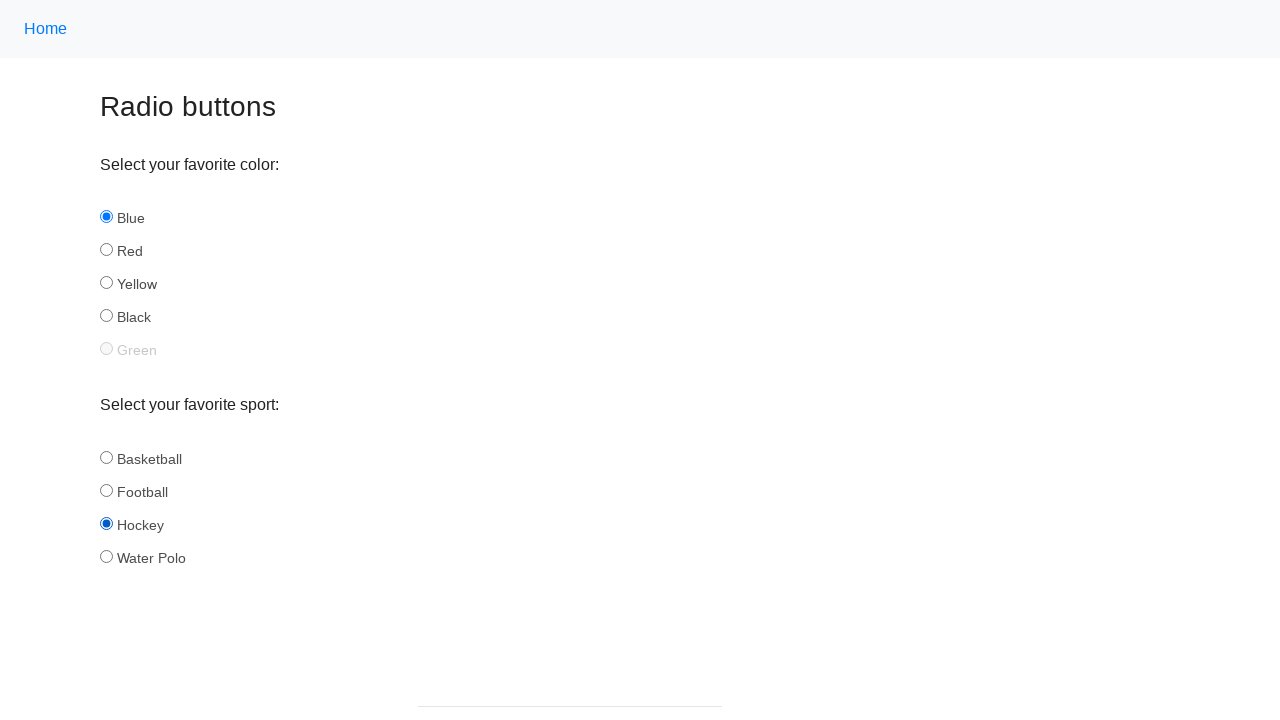

Verified hockey radio button is selected
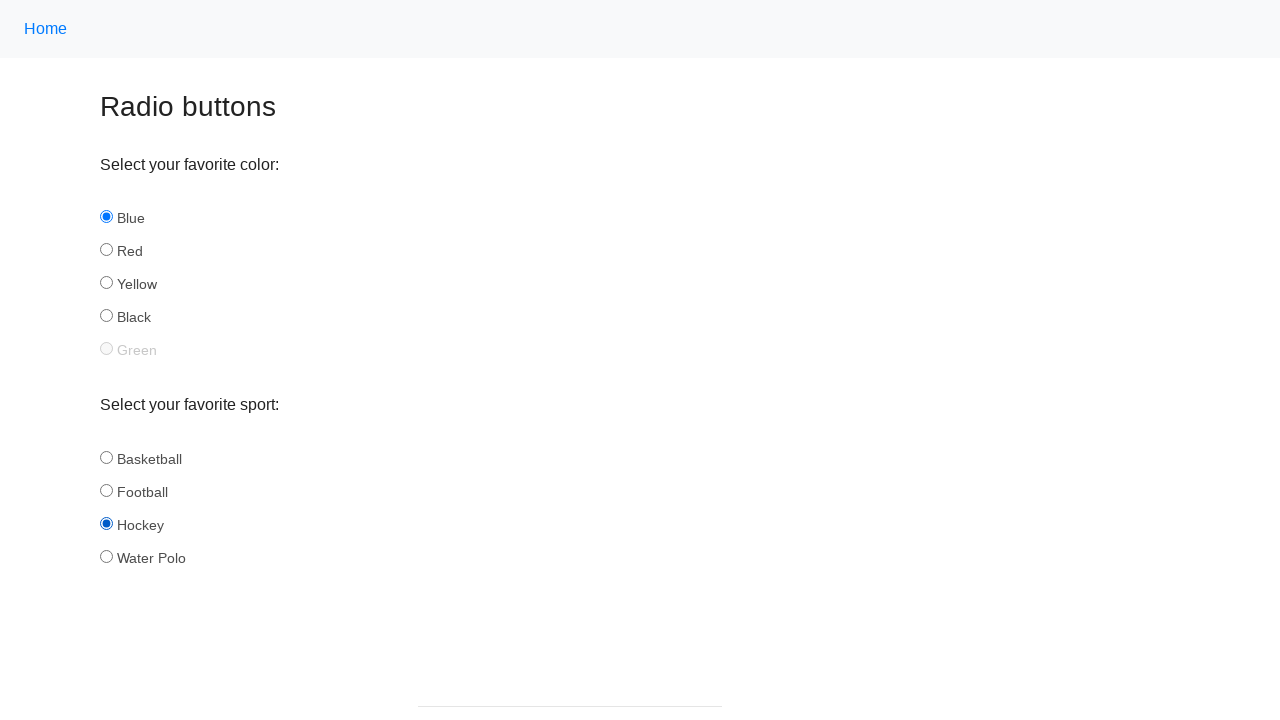

Clicked red radio button at (106, 250) on input[name='color'][id='red']
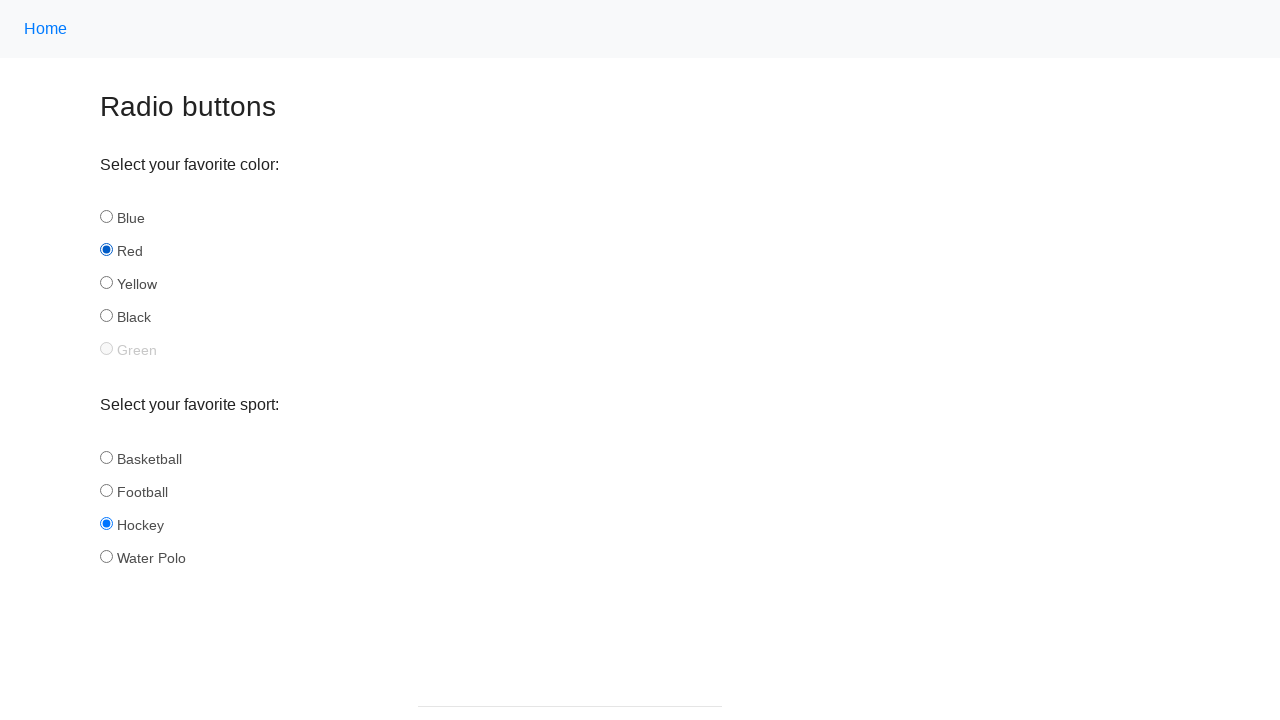

Verified red radio button is selected
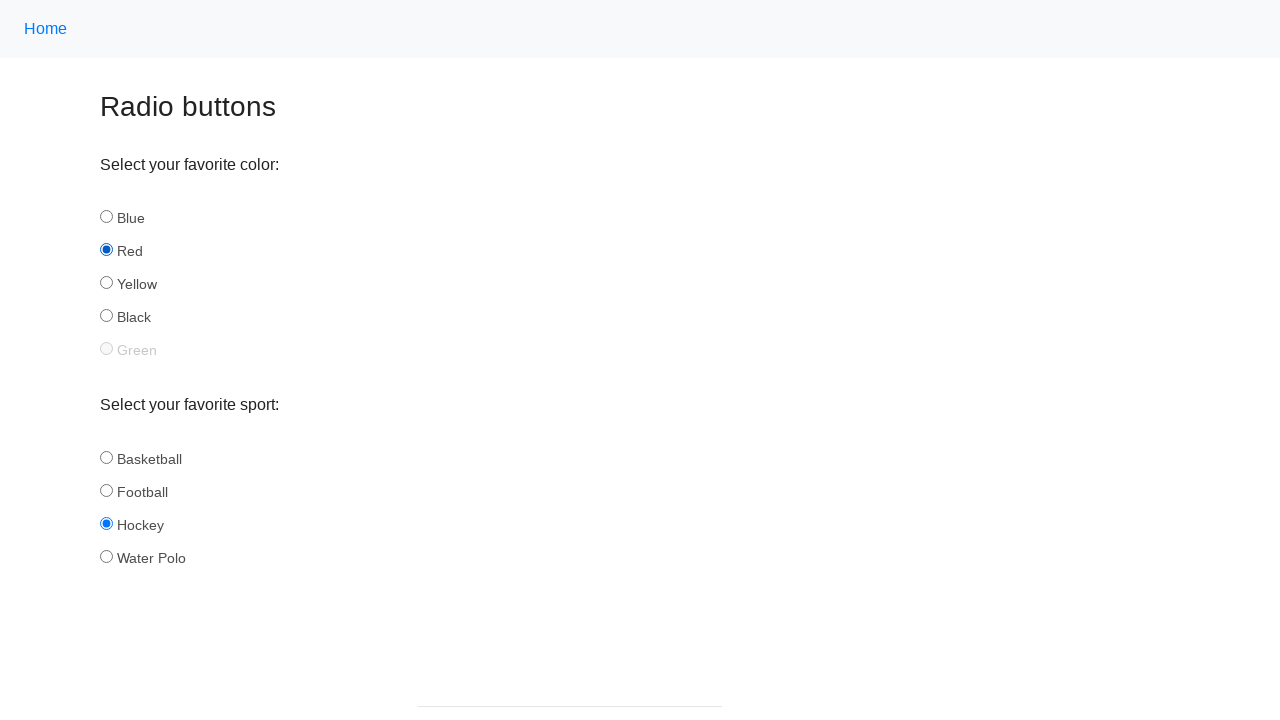

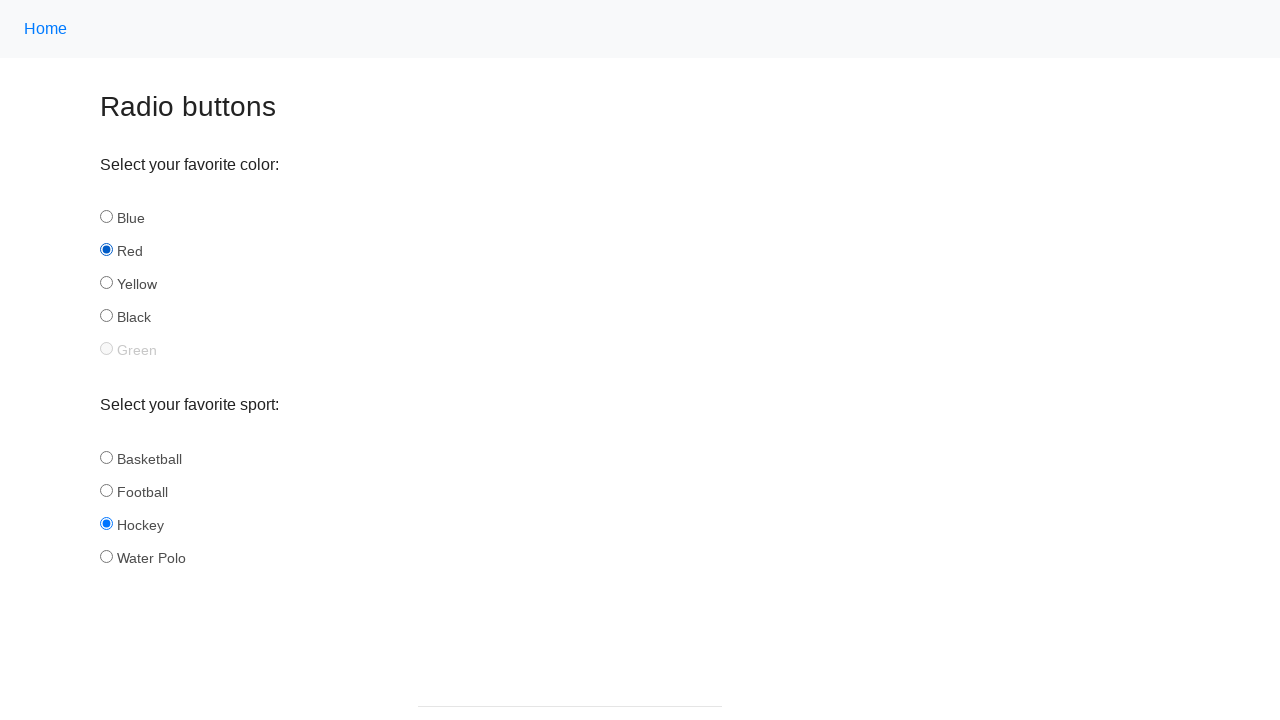